Tests dynamic controls page by checking if a textbox is enabled, clicking a button to toggle its state, and verifying the state change

Starting URL: https://training-support.net/webelements/dynamic-controls

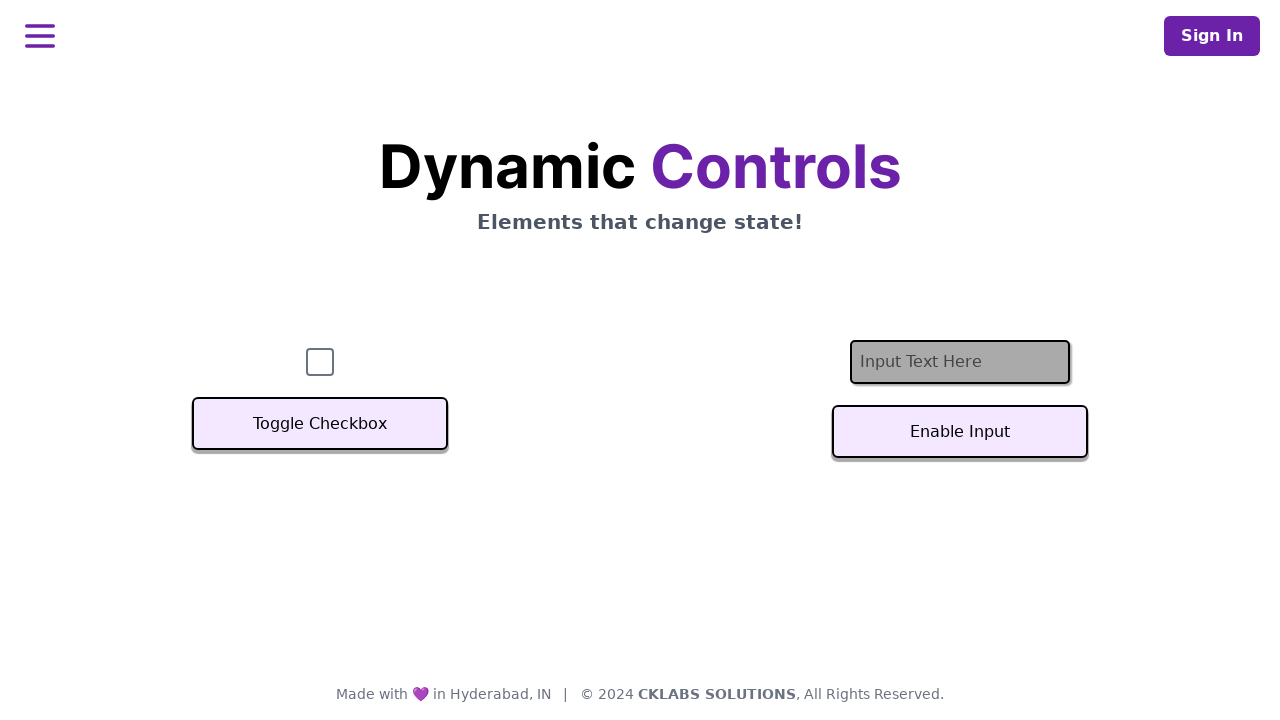

Navigated to dynamic controls page
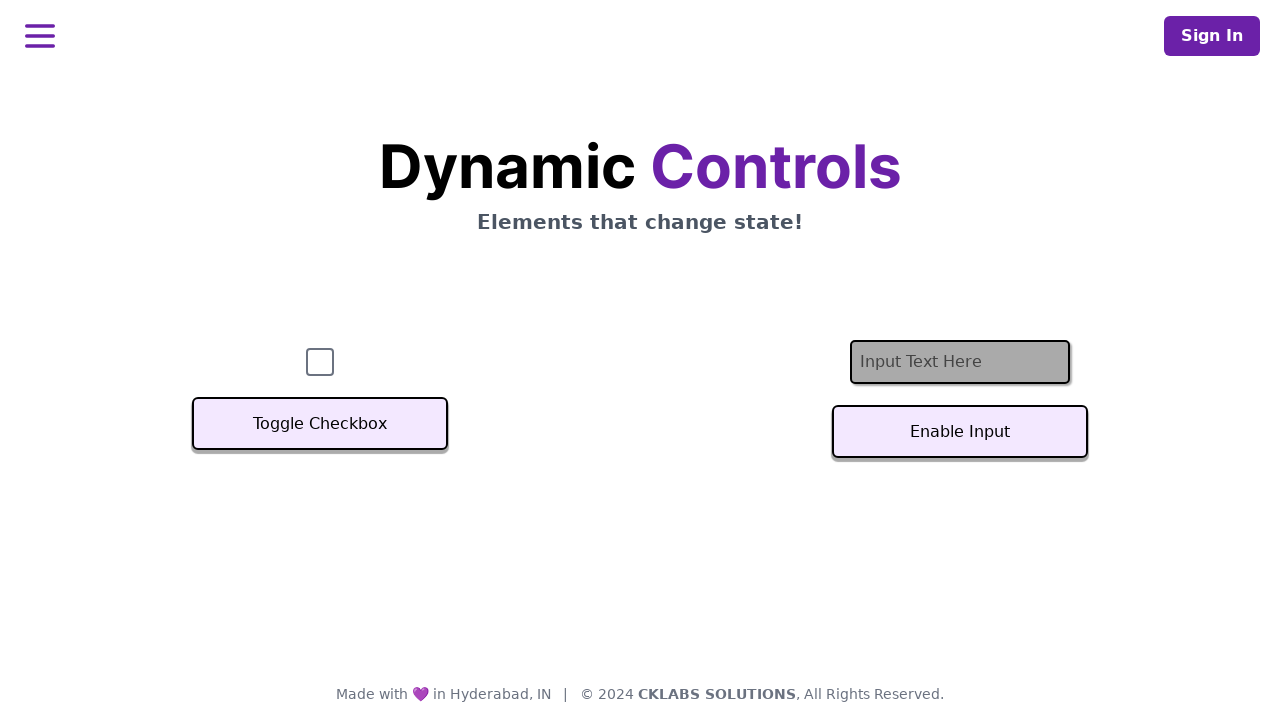

Located the textbox element
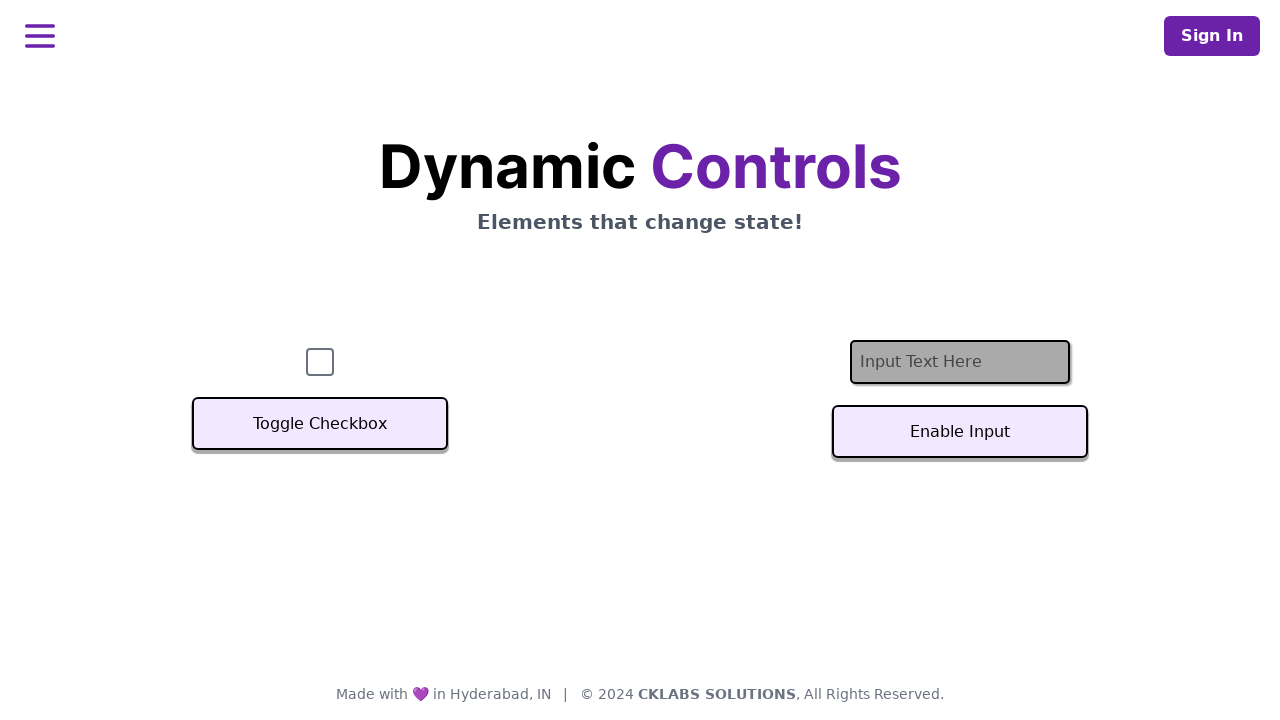

Checked initial textbox state: enabled=False
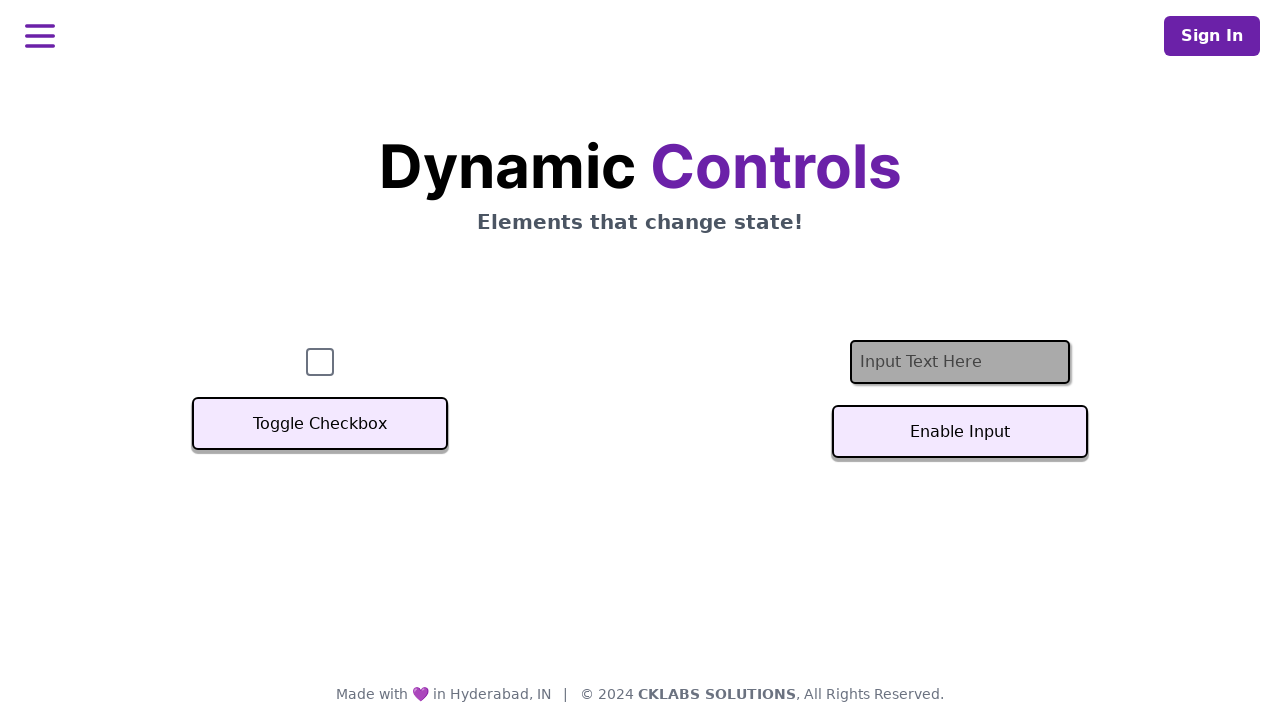

Clicked button to toggle textbox state at (960, 432) on #textInputButton
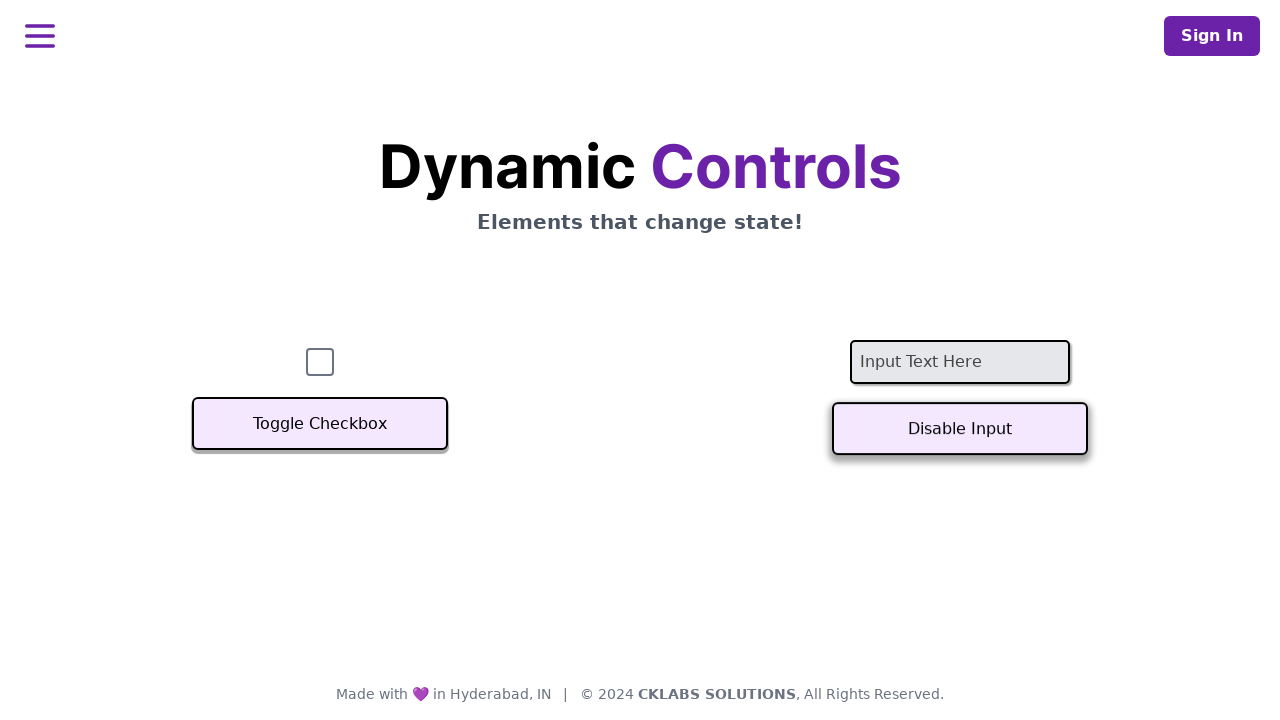

Waited 1000ms for state change to take effect
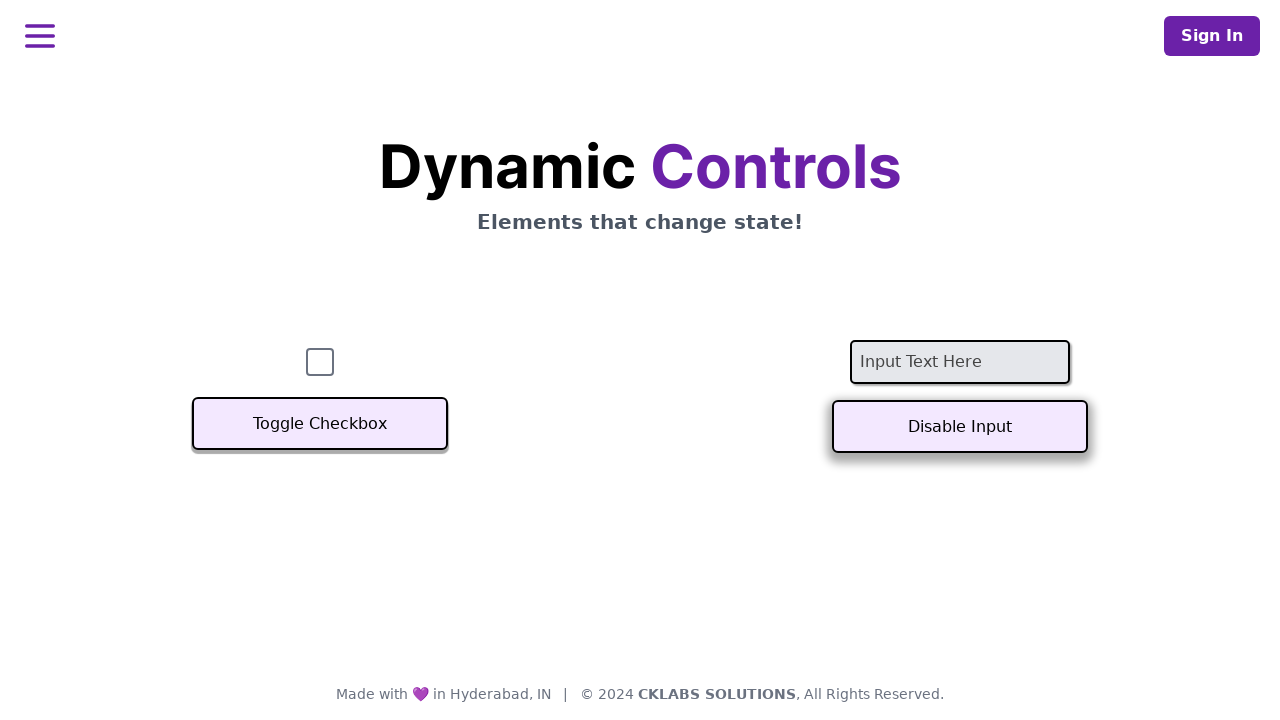

Checked textbox state after toggle: enabled=True
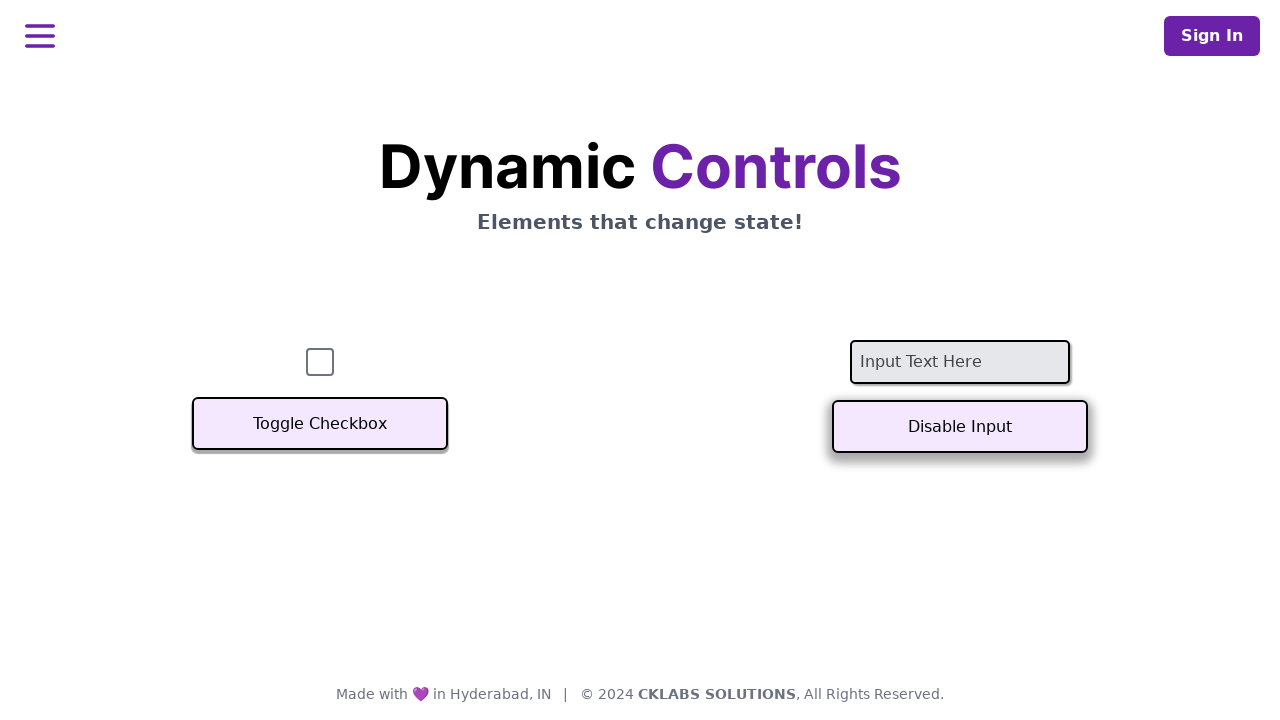

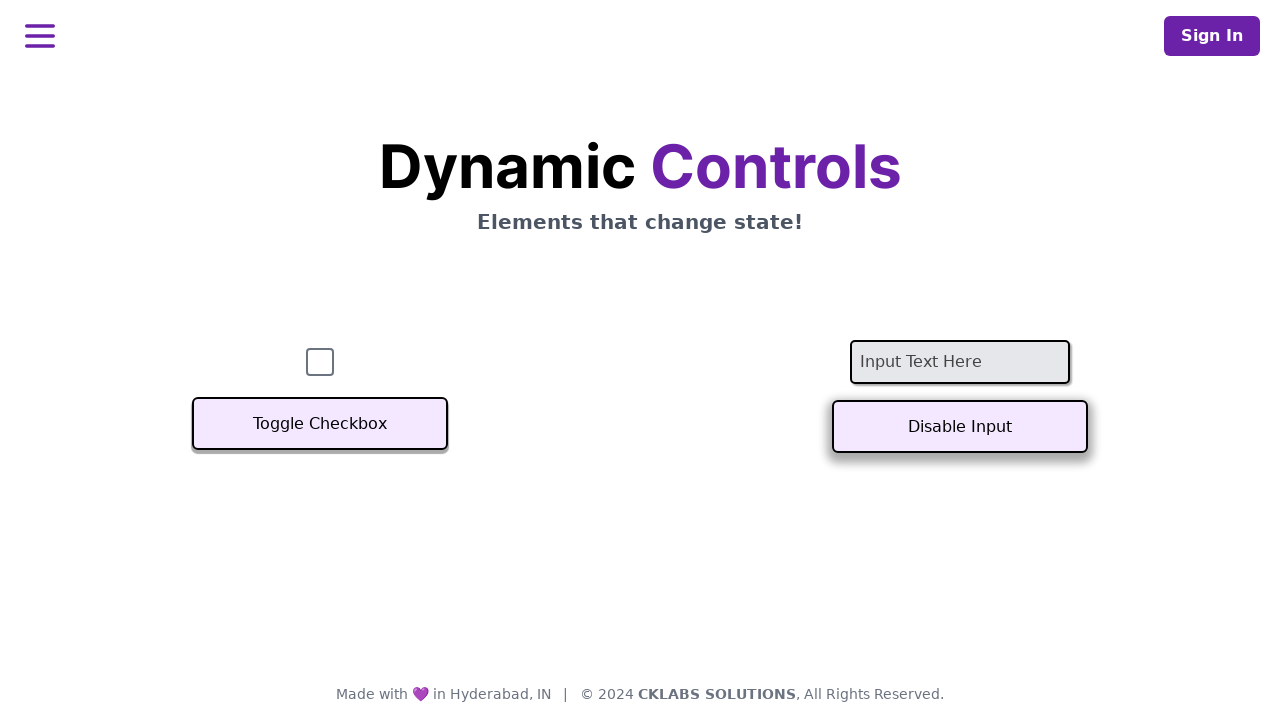